Tests adding a Samsung Galaxy S6 product to the shopping cart and verifies the success alert message appears.

Starting URL: https://www.demoblaze.com/

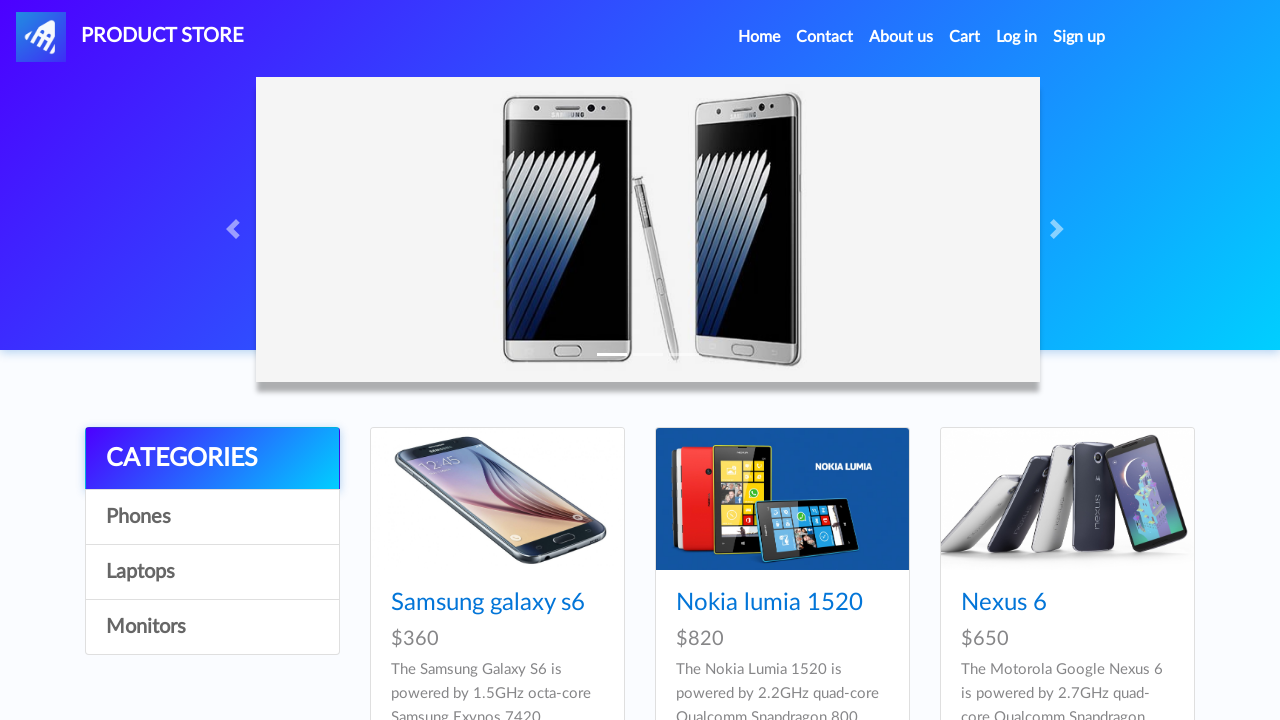

Waited for Samsung Galaxy S6 product link to load
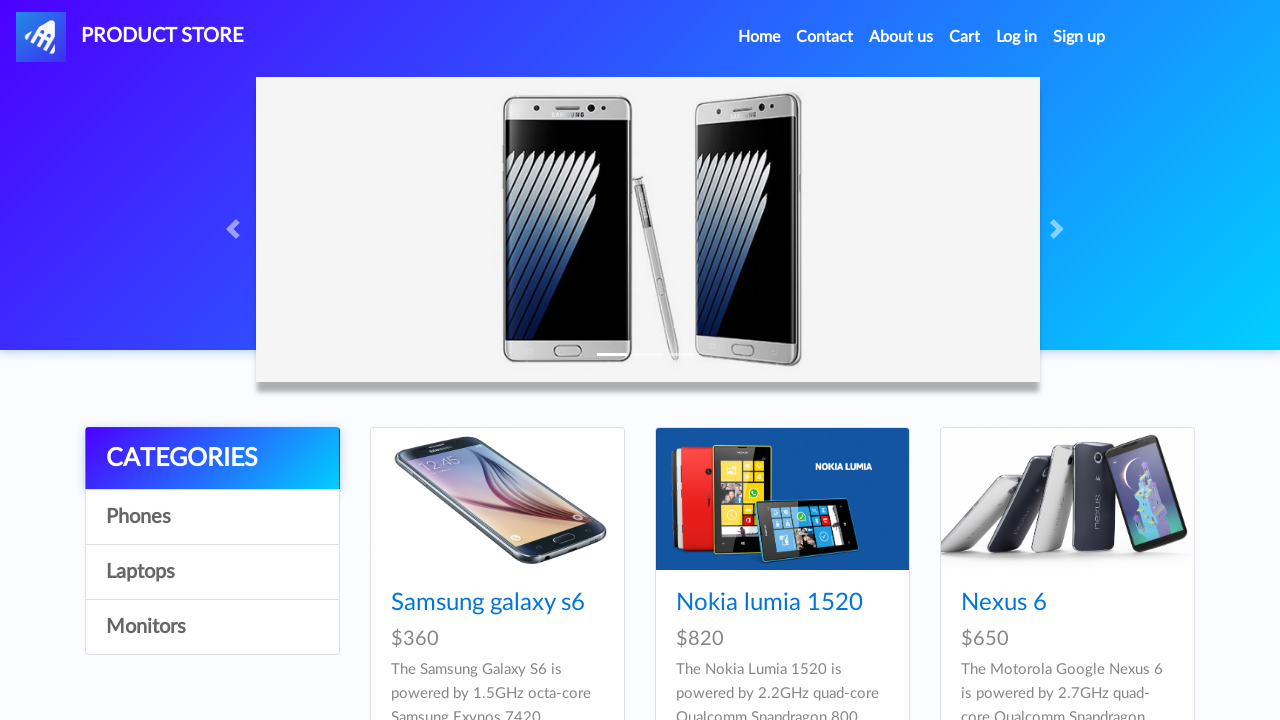

Clicked on Samsung Galaxy S6 product link at (488, 603) on a:has-text('Samsung galaxy s6')
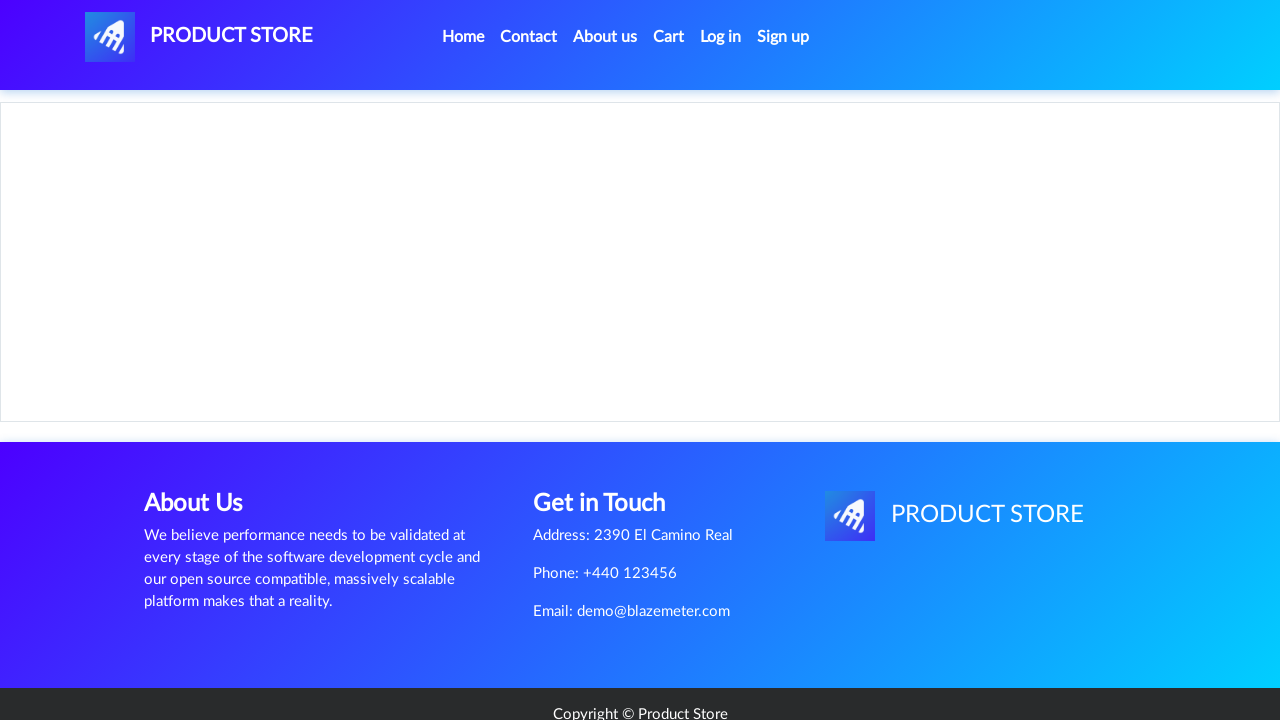

Waited for 'Add to cart' button to appear on product page
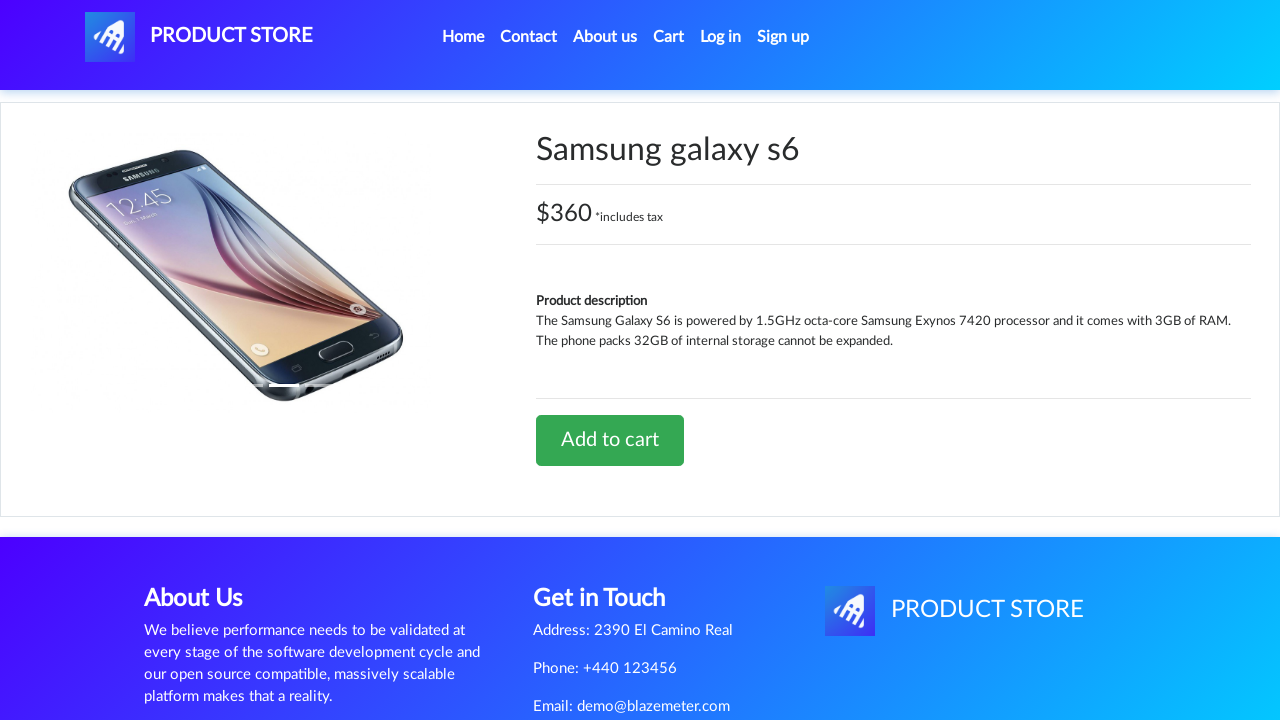

Clicked 'Add to cart' button at (610, 440) on a:has-text('Add to cart')
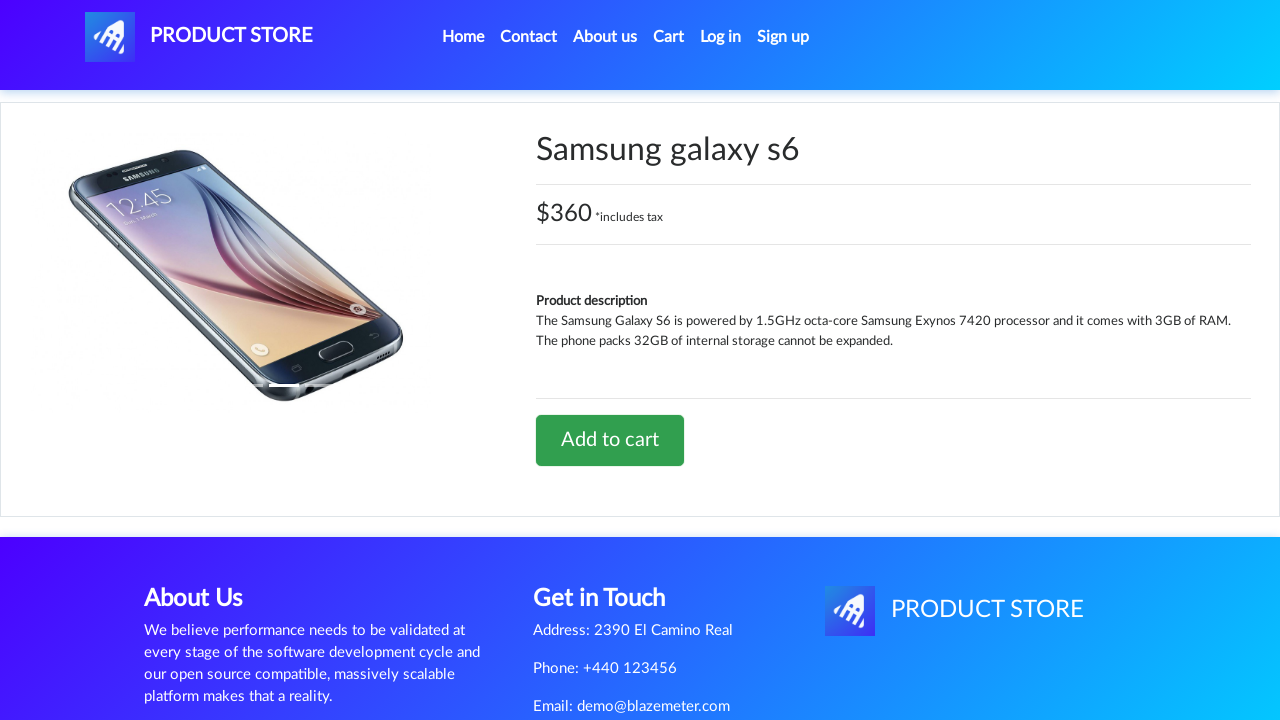

Set up dialog handler to accept alerts
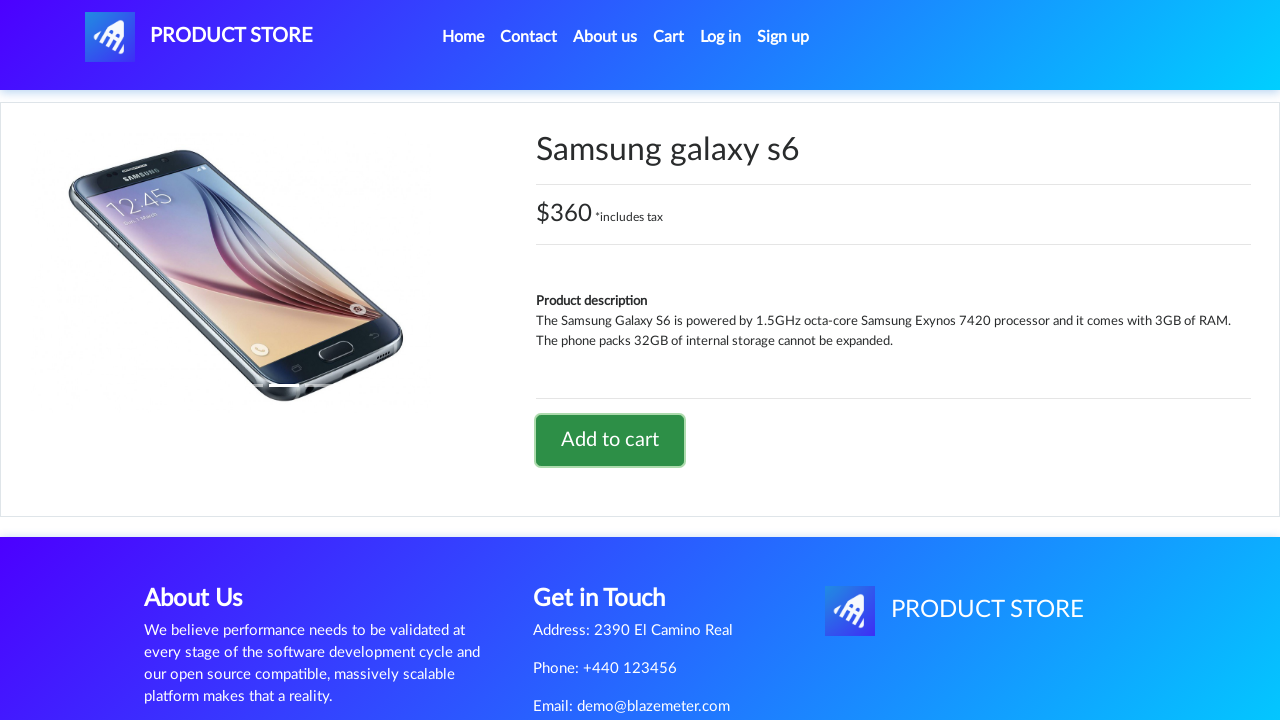

Waited 2 seconds for alert dialog to appear and be handled
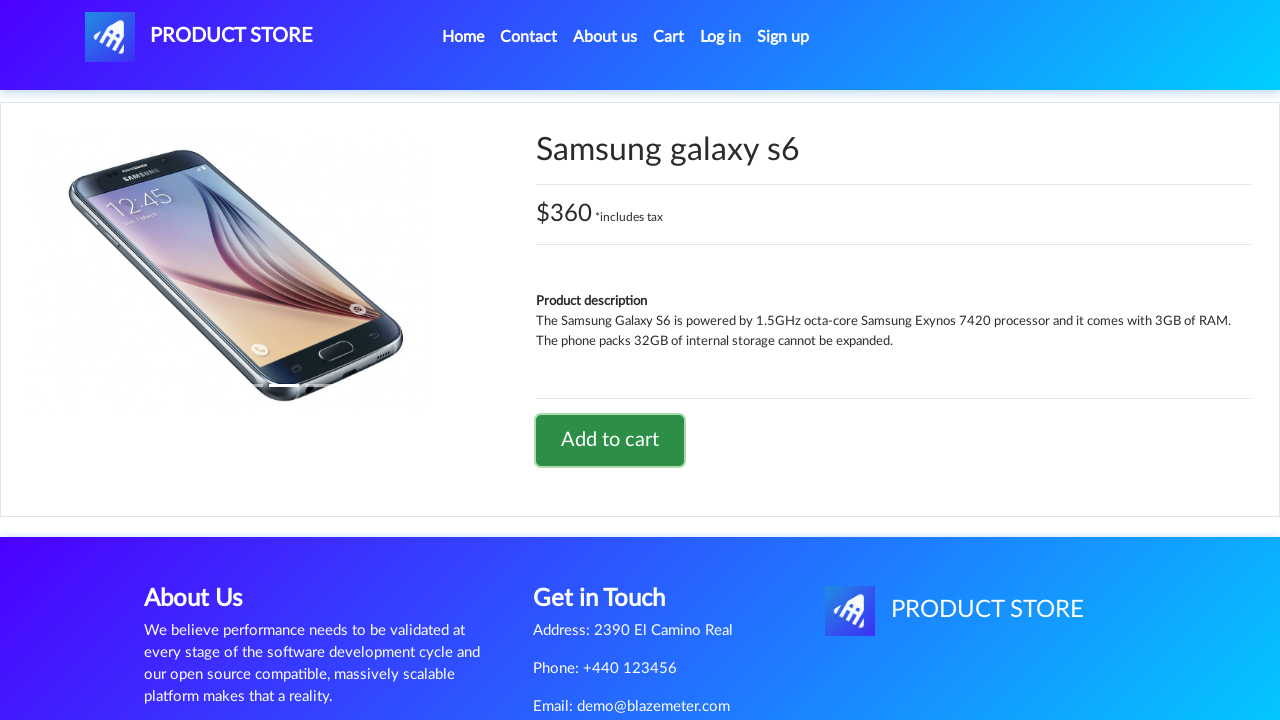

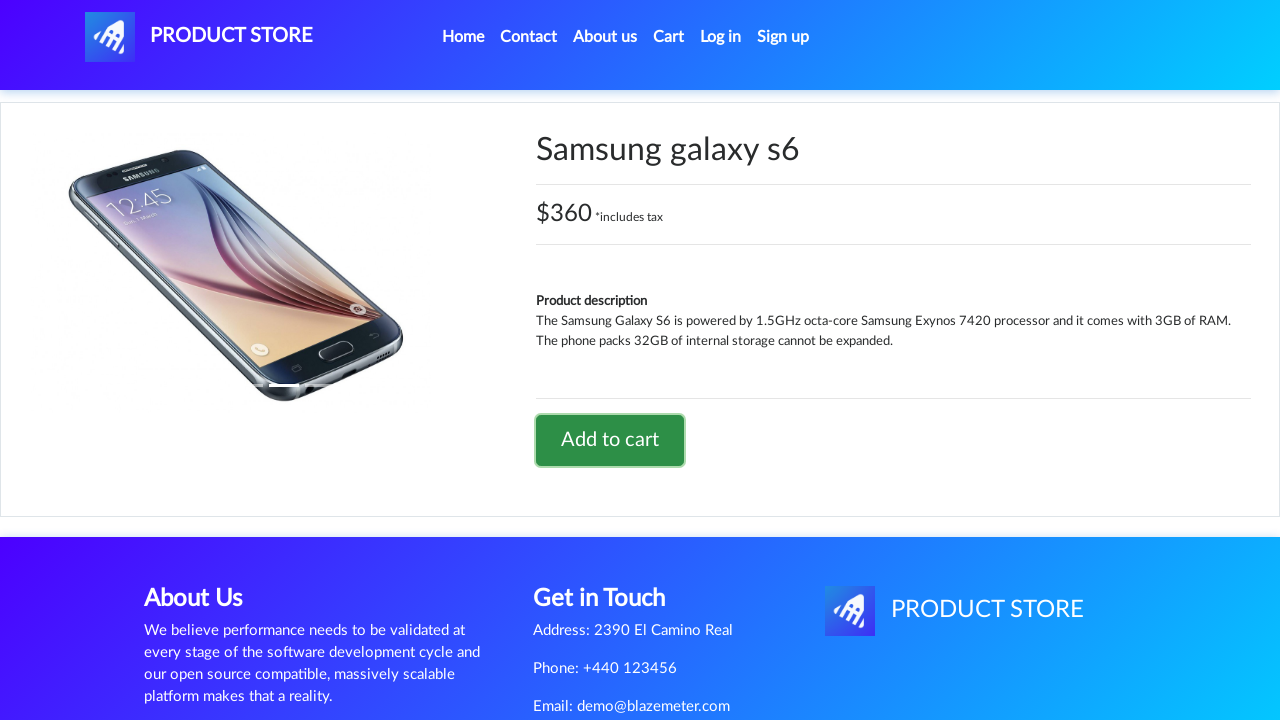